Solves a math problem on a form by calculating the result from an input value, filling the answer, selecting a radio button and checkbox, then submitting the form

Starting URL: http://suninjuly.github.io/math.html

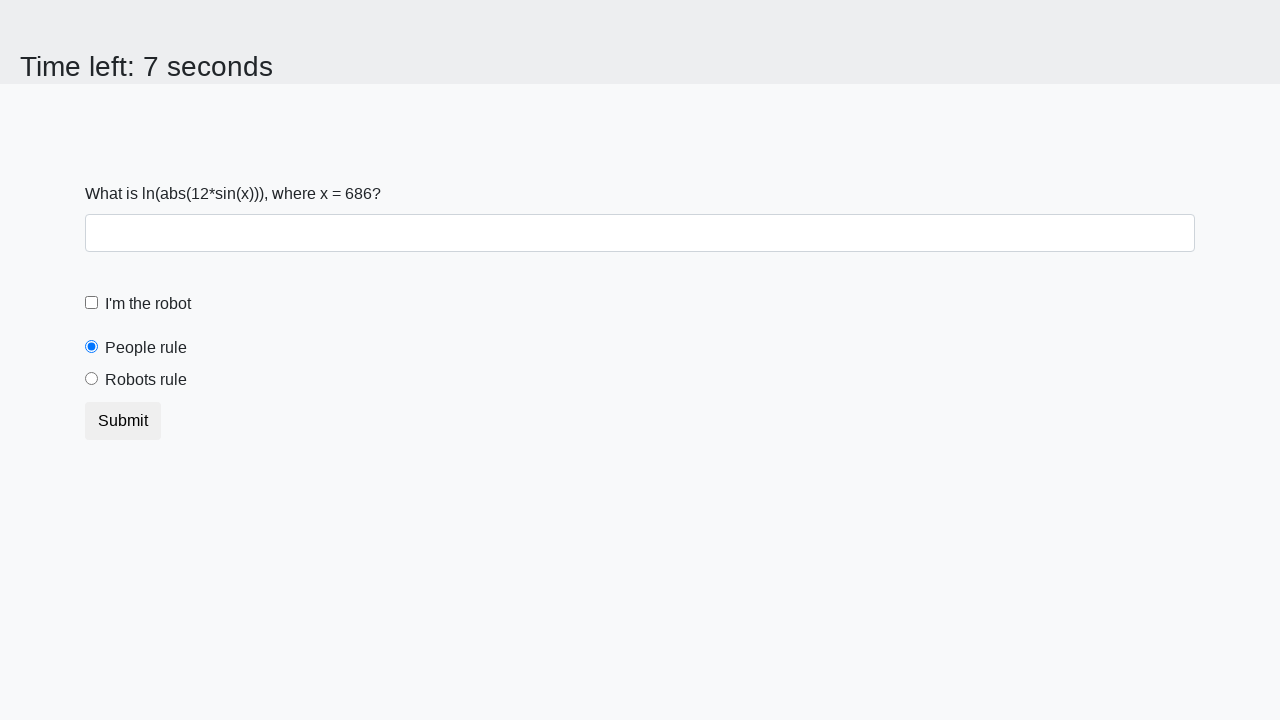

Retrieved input value from #input_value element
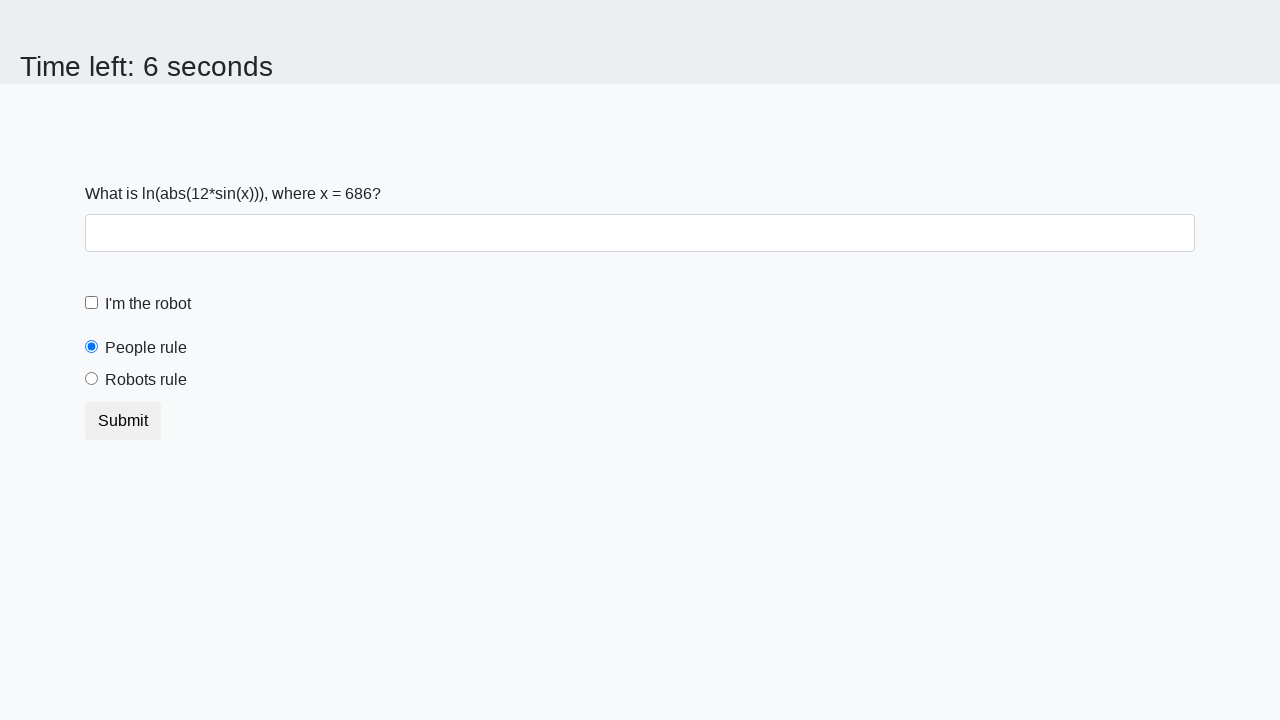

Calculated math result using formula: log(abs(12 * sin(input_value)))
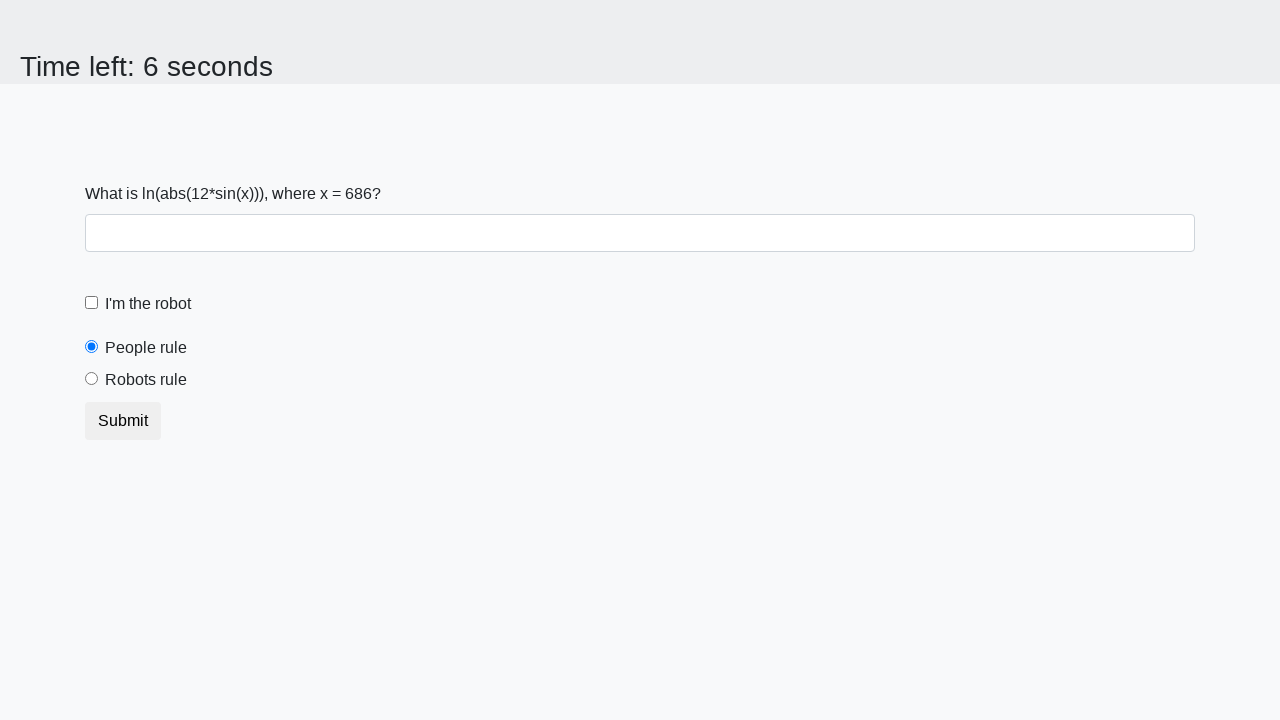

Filled answer field with calculated result on #answer
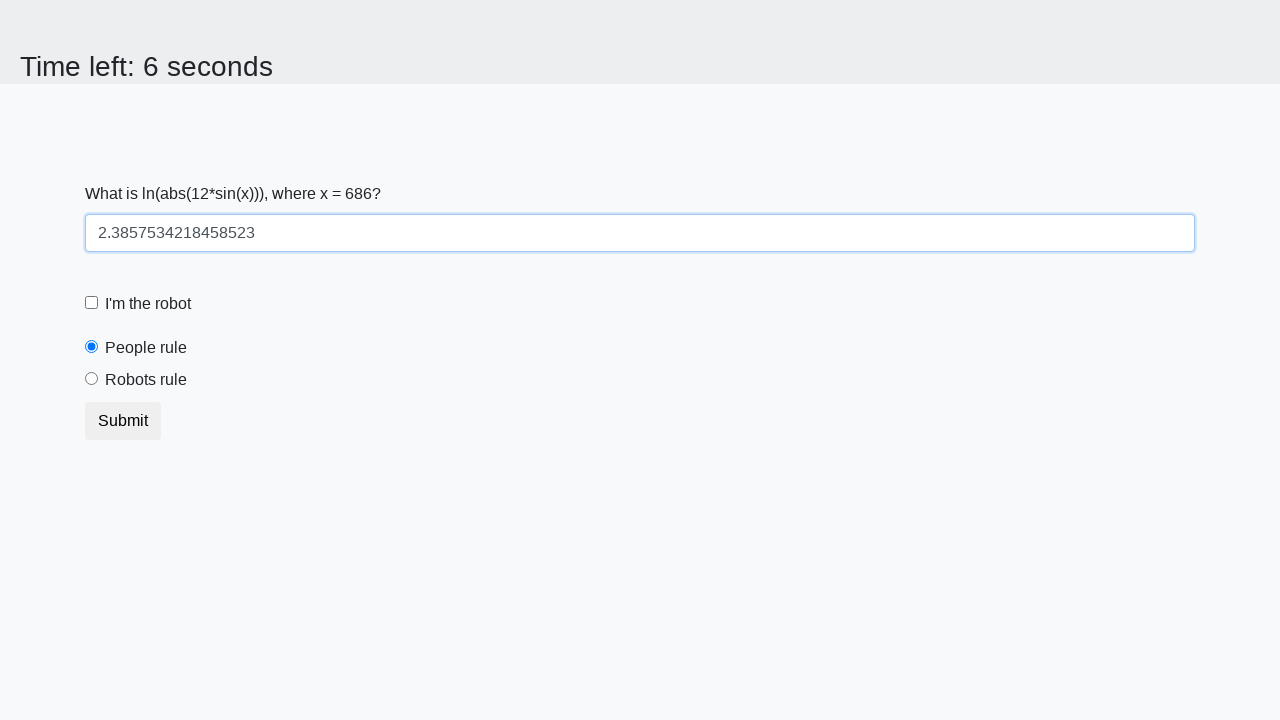

Selected robots radio button at (92, 379) on [value='robots']
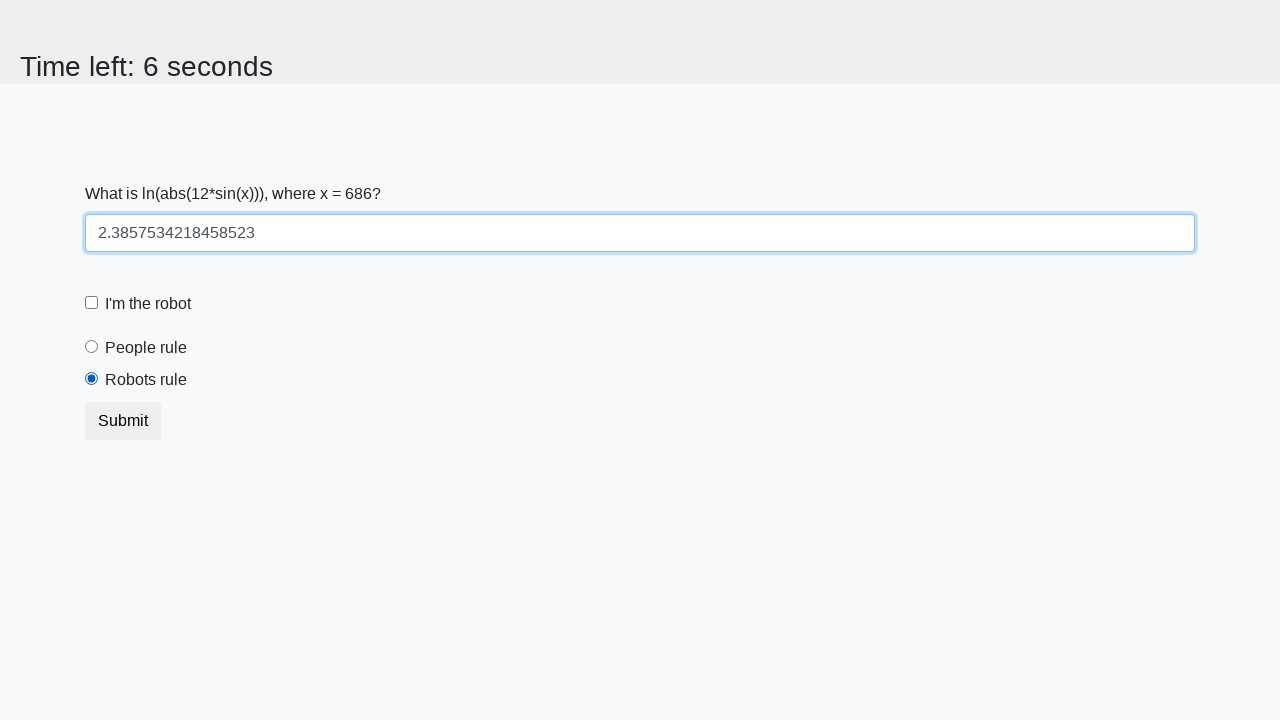

Checked the robot checkbox at (92, 303) on #robotCheckbox
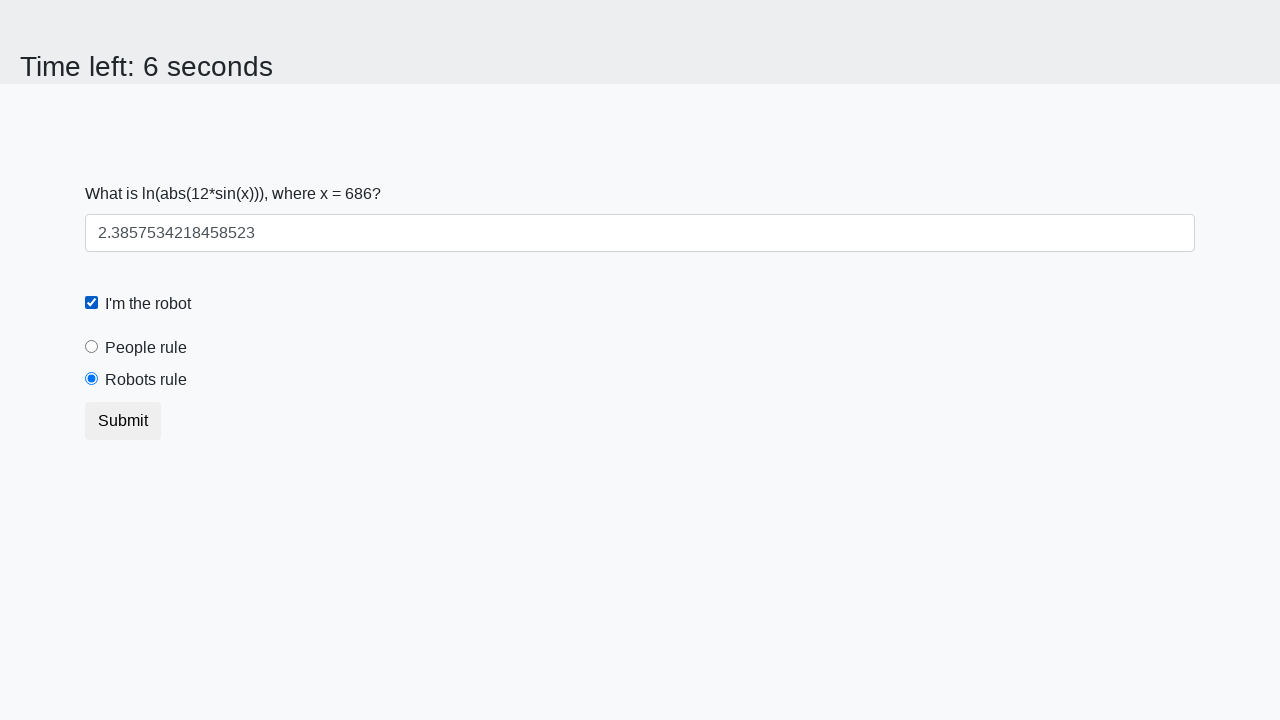

Clicked submit button to submit the form at (123, 421) on button.btn
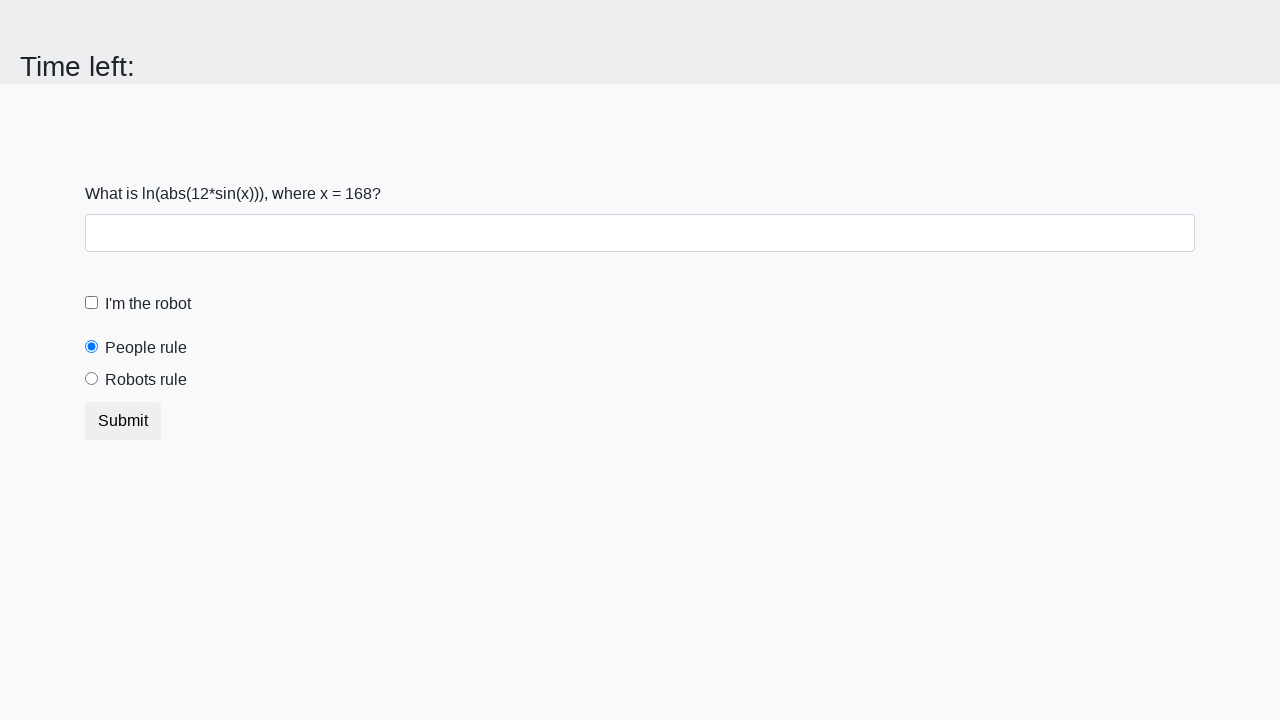

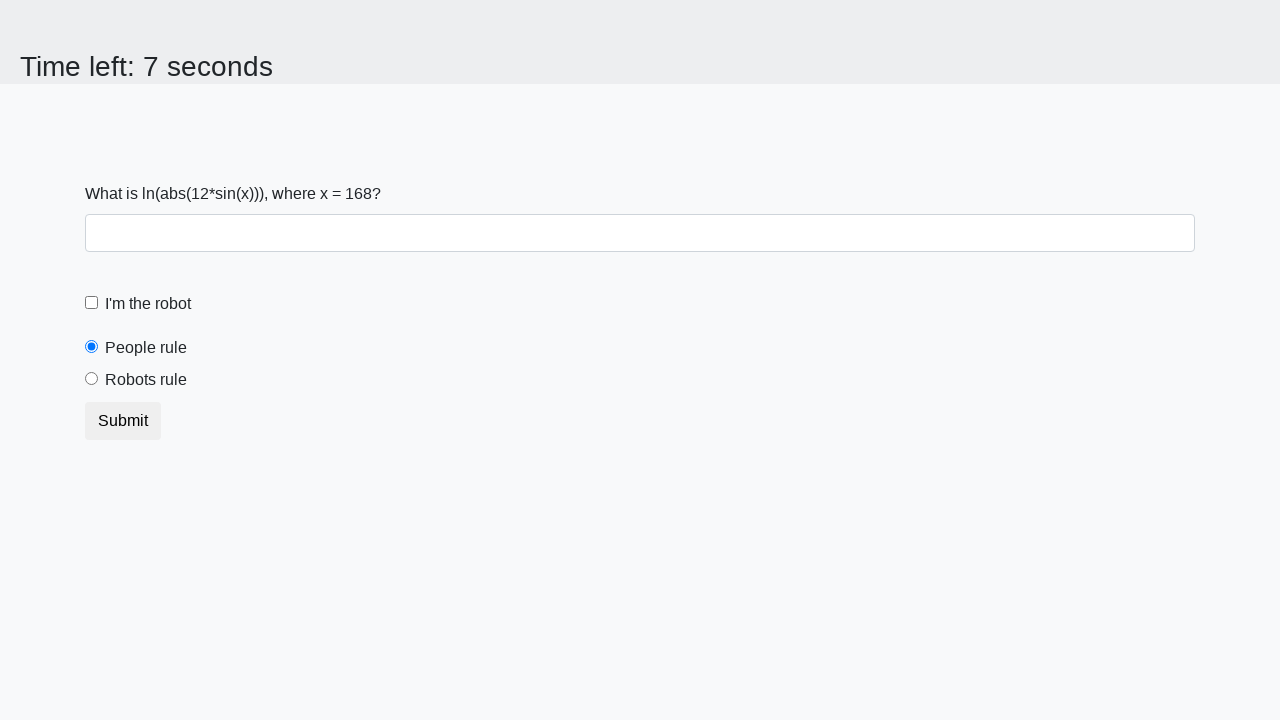